Tests mouse hover functionality by hovering over an element and clicking menu options

Starting URL: https://rahulshettyacademy.com/AutomationPractice/

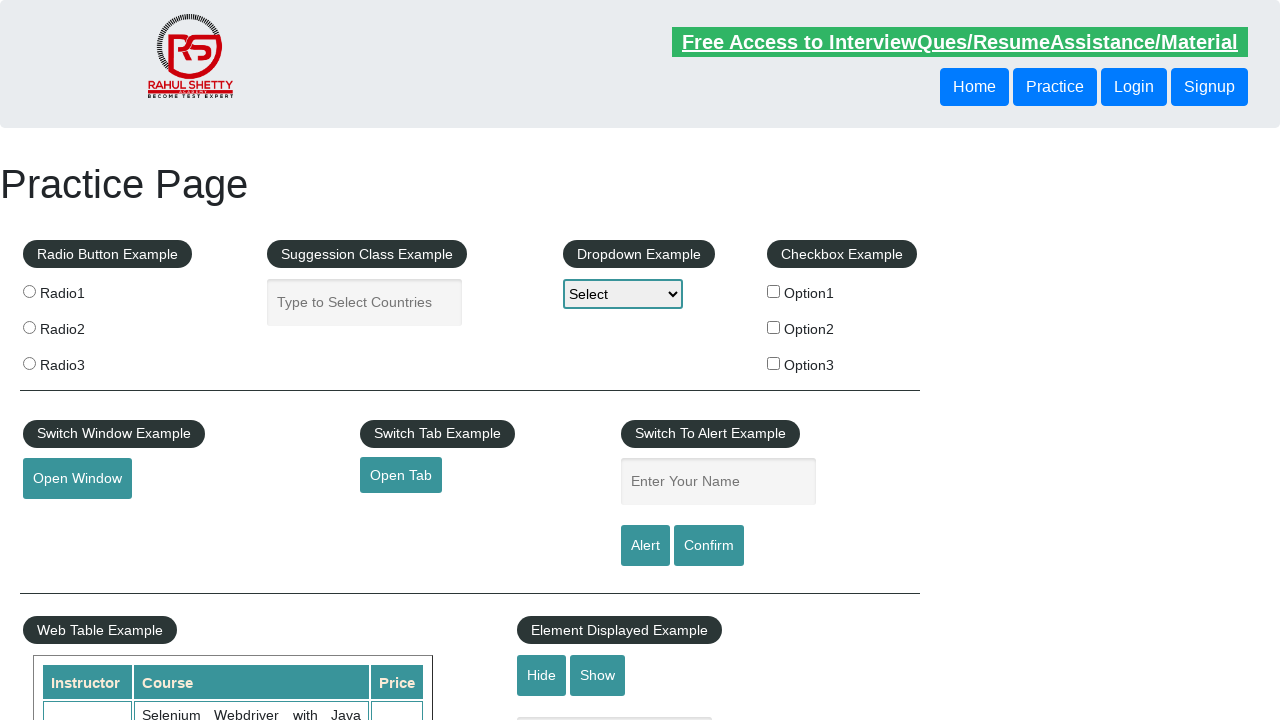

Hovered over mouse hover button at (83, 361) on #mousehover
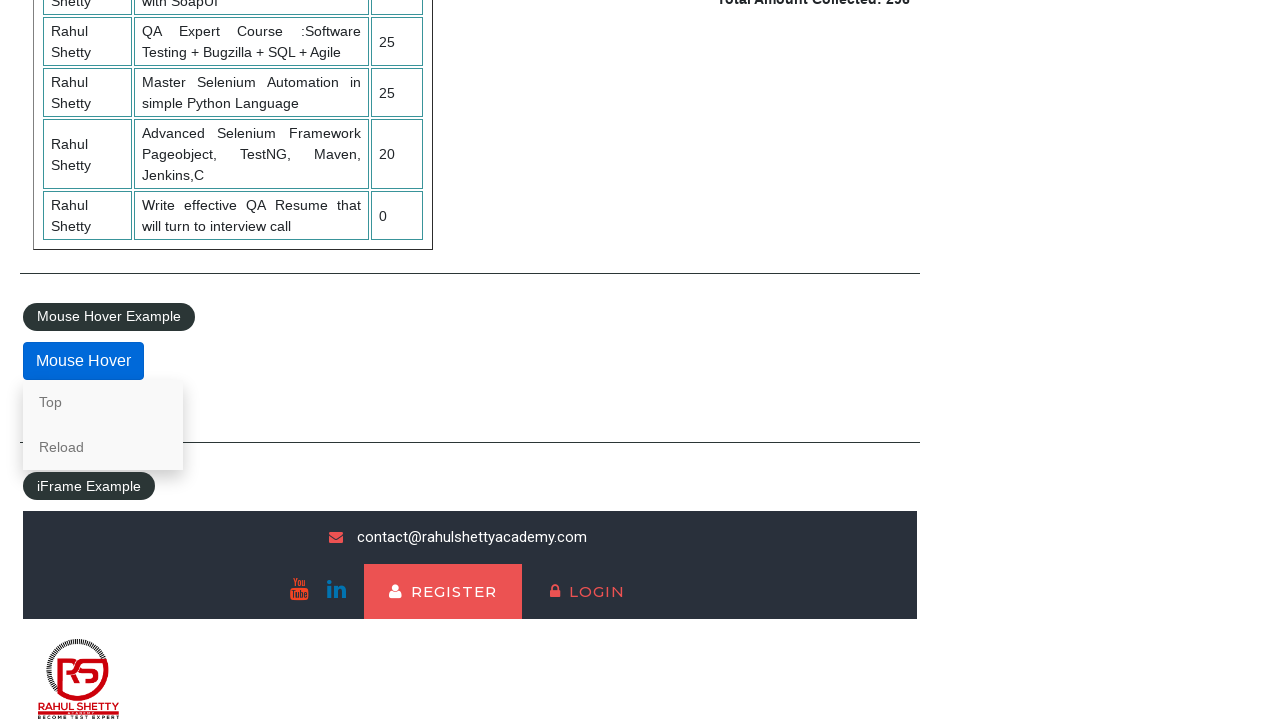

Clicked mouse hover button at (83, 361) on #mousehover
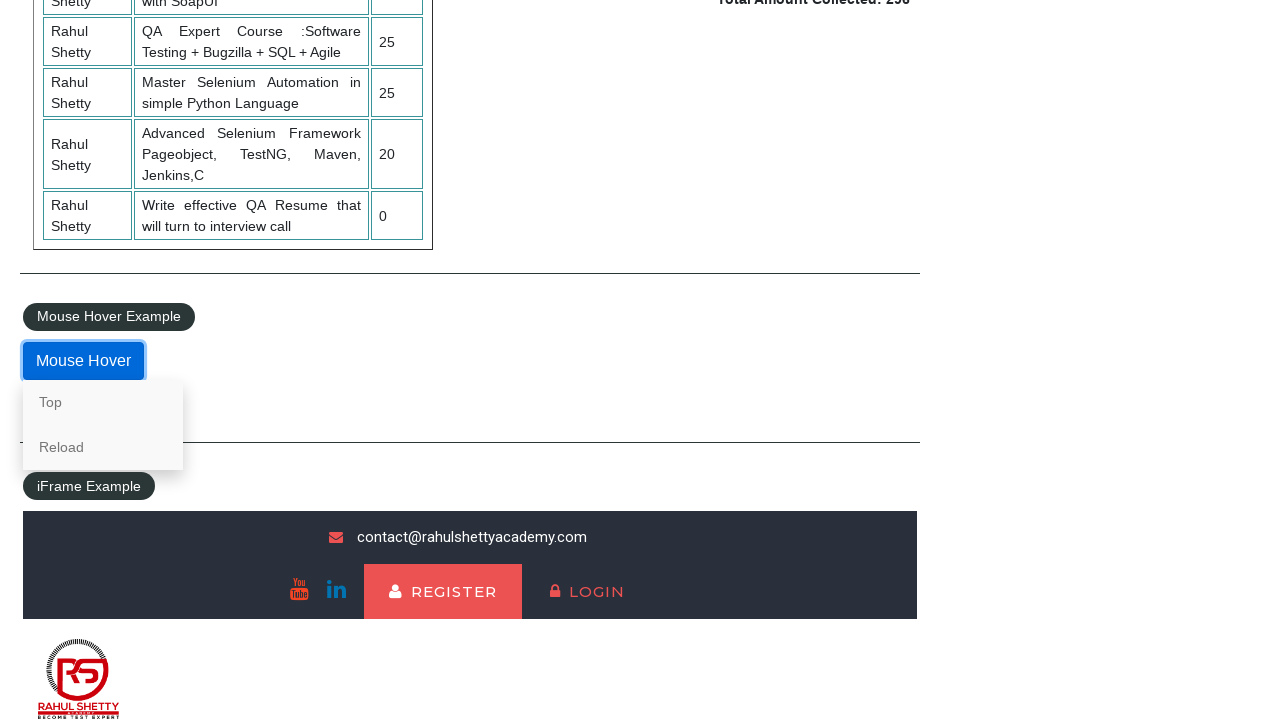

Clicked Top menu option at (103, 402) on text=Top
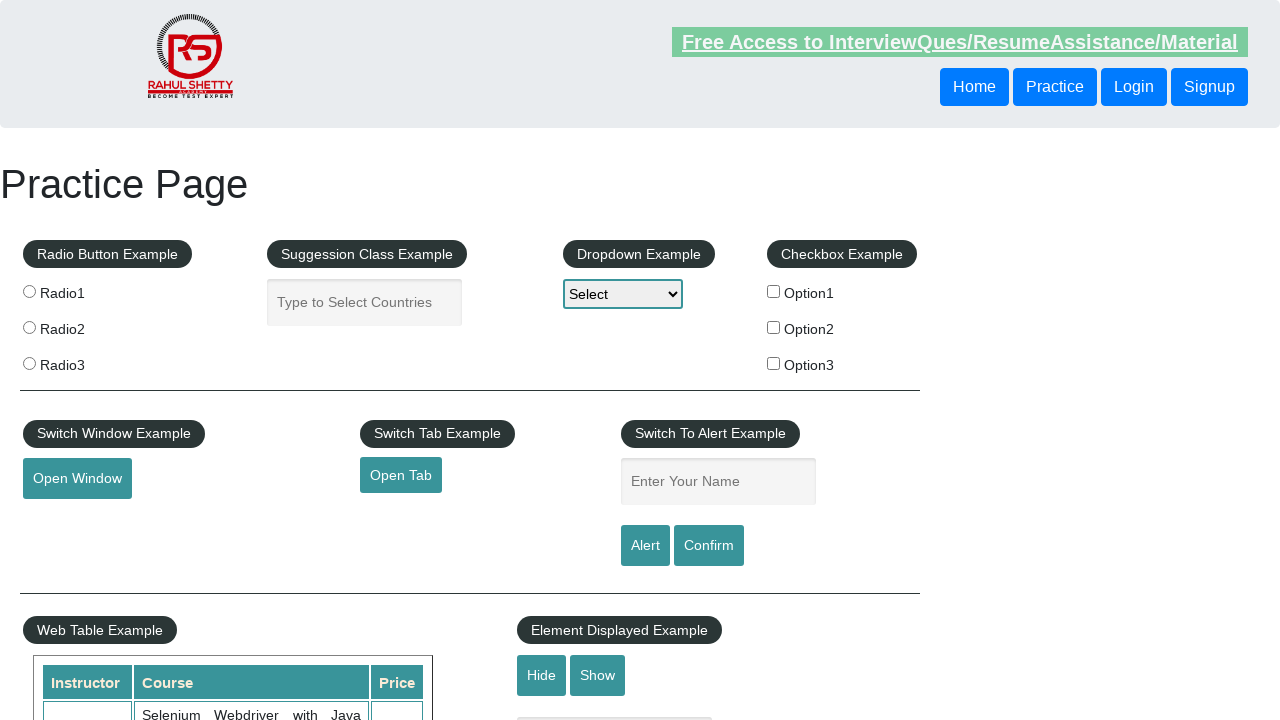

Hovered over mouse hover button again at (83, 361) on #mousehover
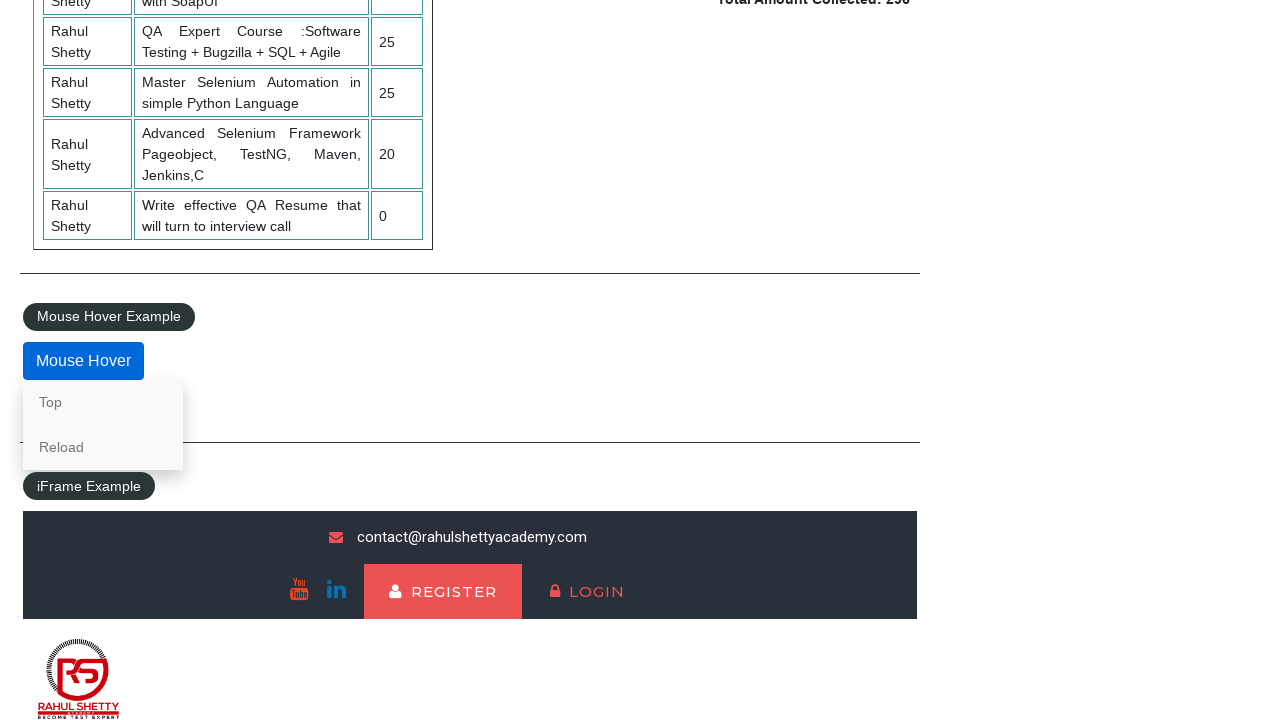

Clicked mouse hover button again at (83, 361) on #mousehover
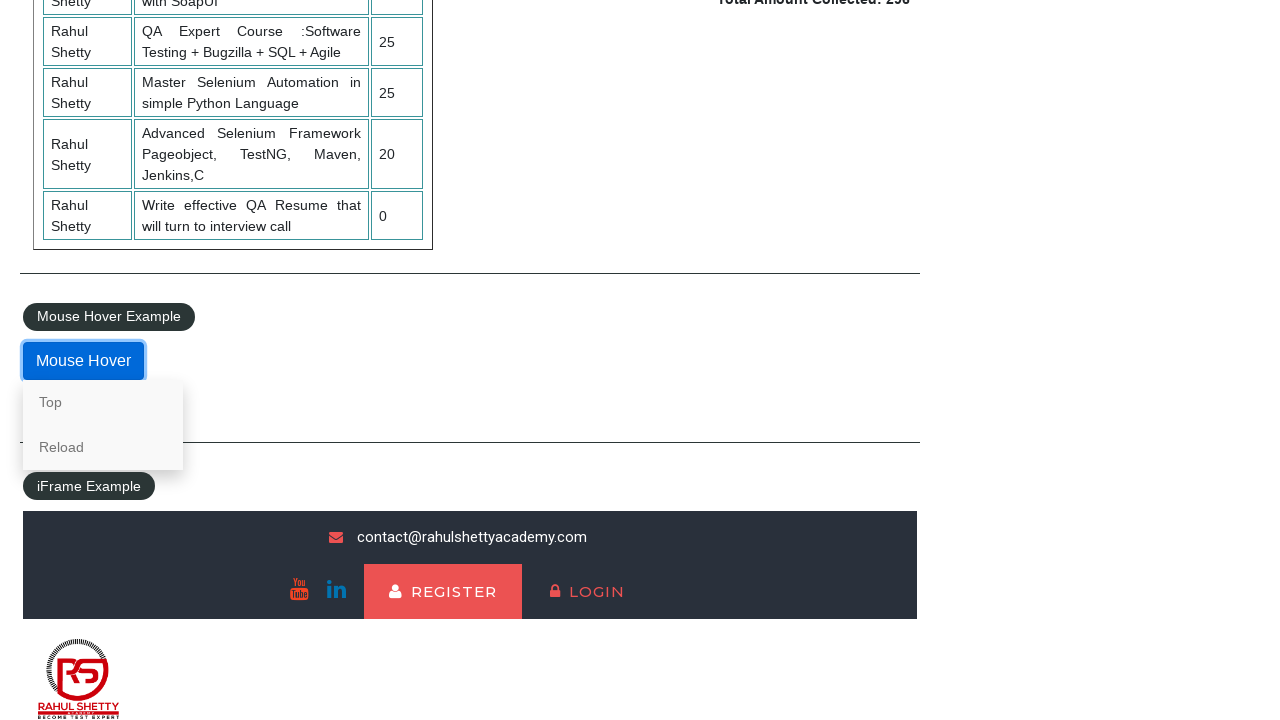

Clicked Reload menu option at (103, 447) on text=Reload
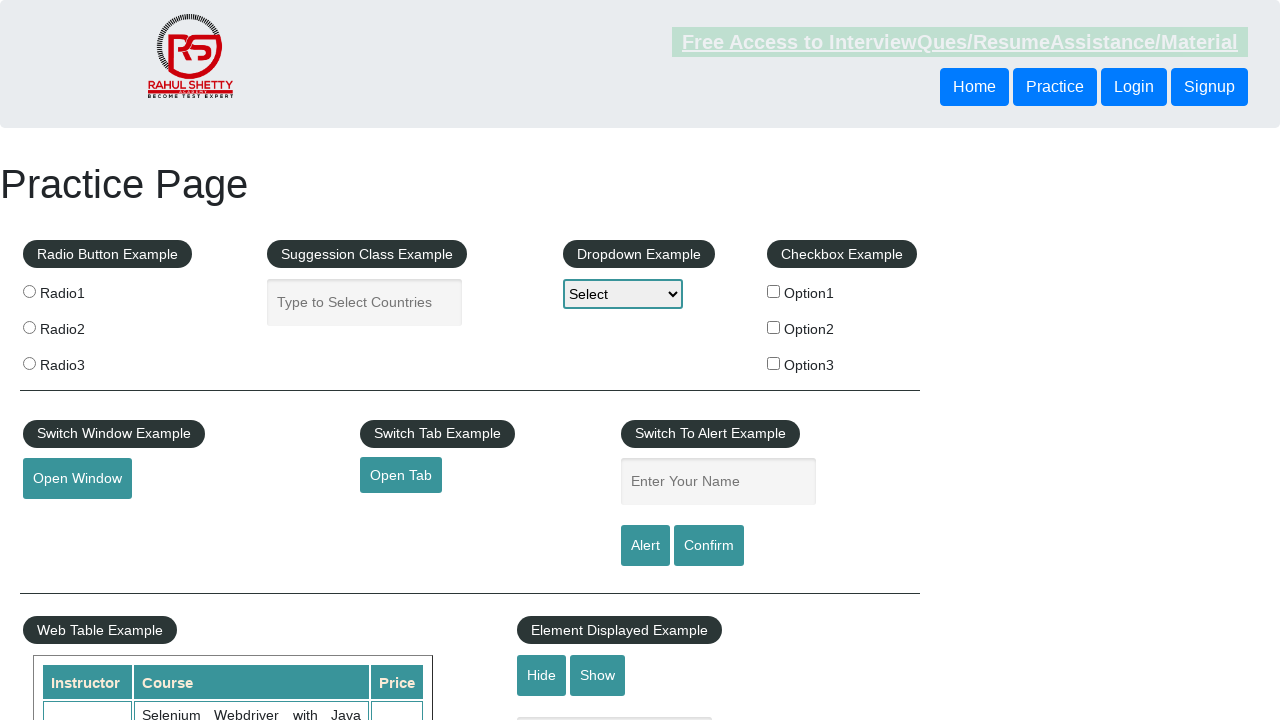

Reloaded page
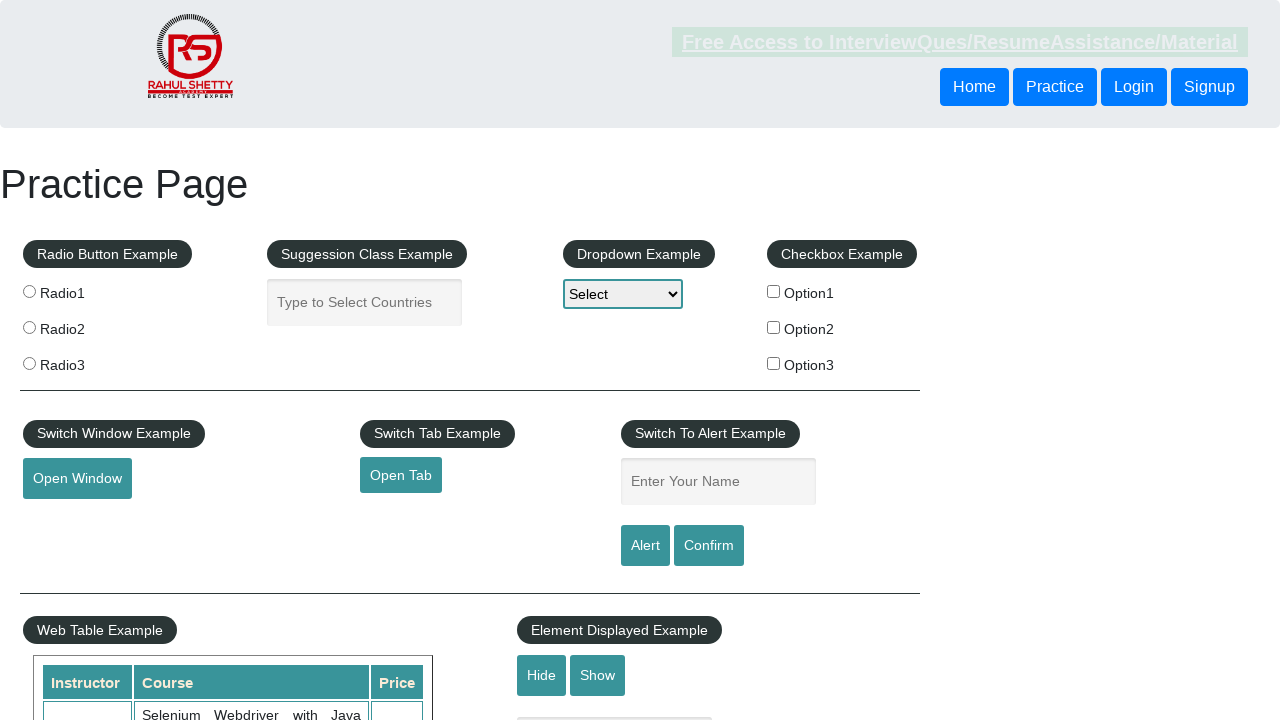

Scrolled page down to 1800px
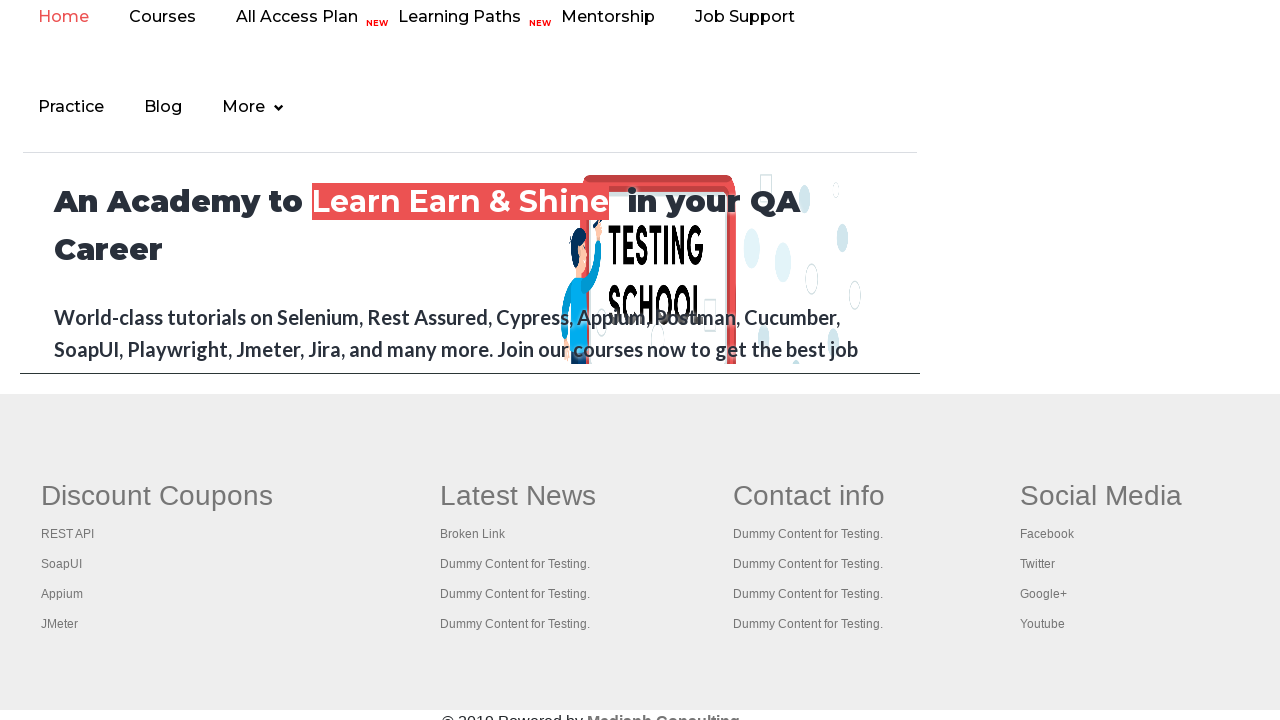

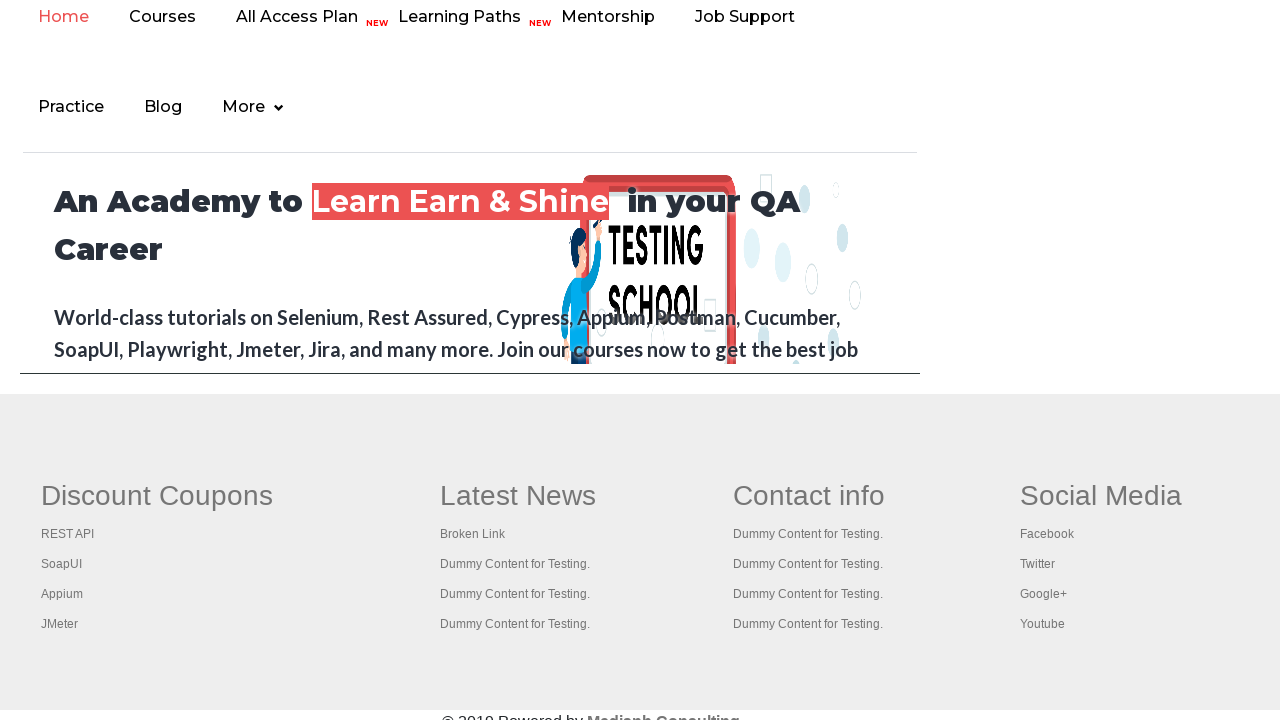